Navigates to Python.org website, finds the search box element, locates the submit button, and clicks it

Starting URL: http://www.python.org

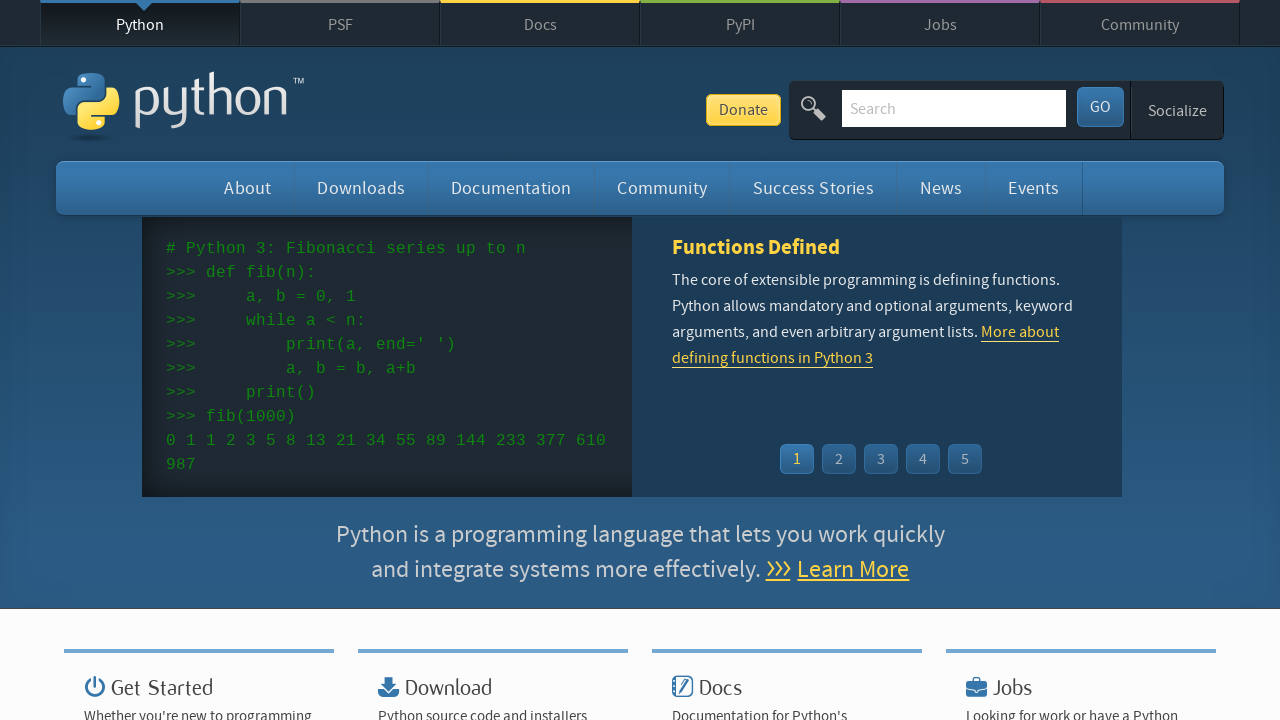

Navigated to Python.org website
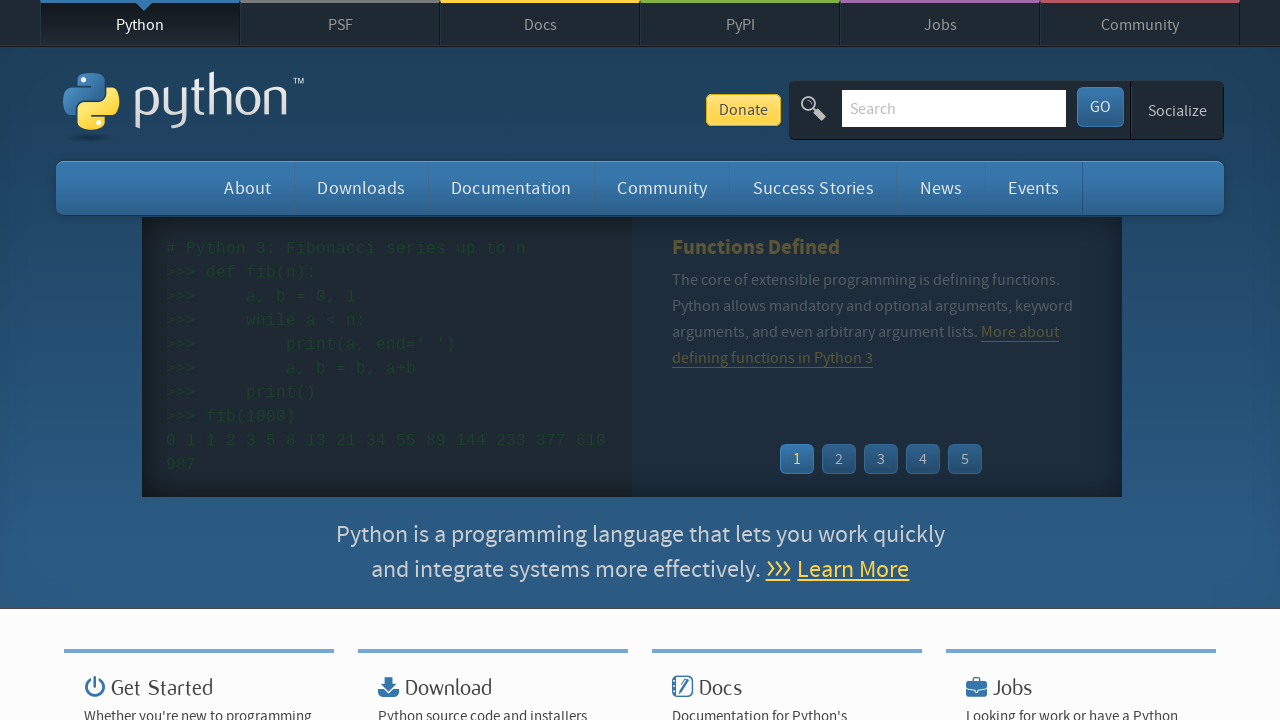

Search box element located on the page
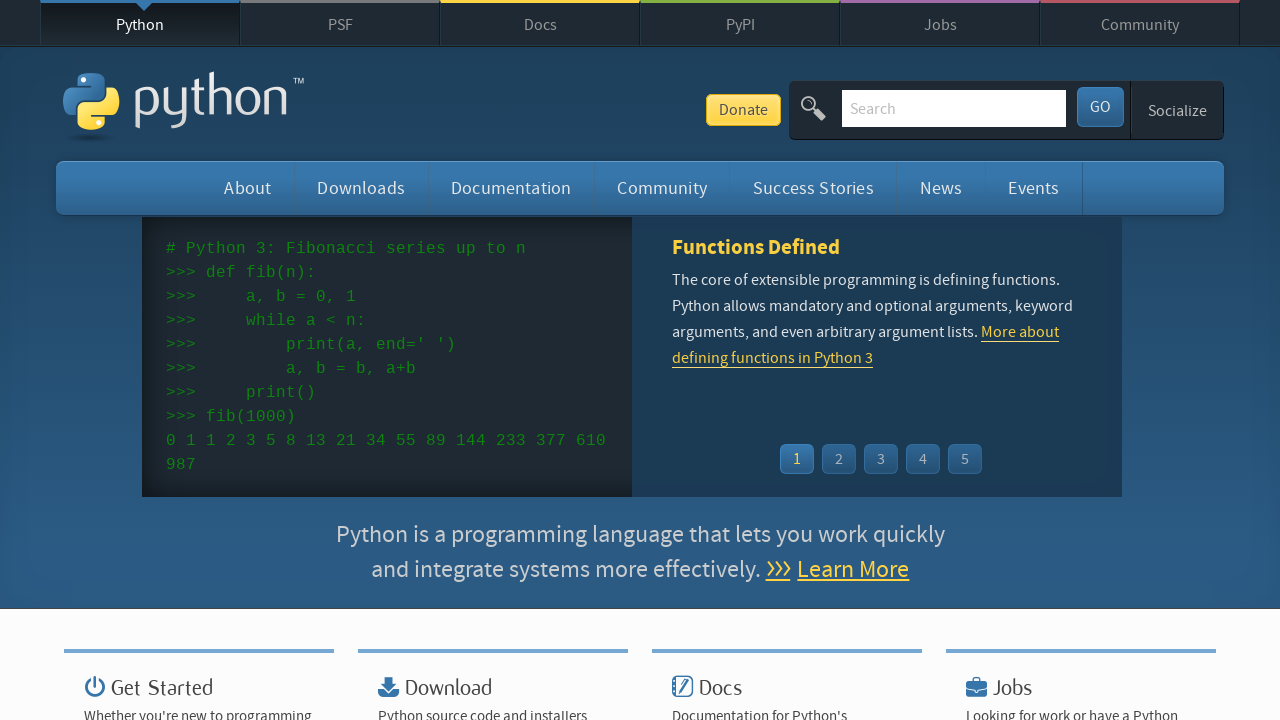

Clicked the submit button at (1100, 107) on button[name='submit']
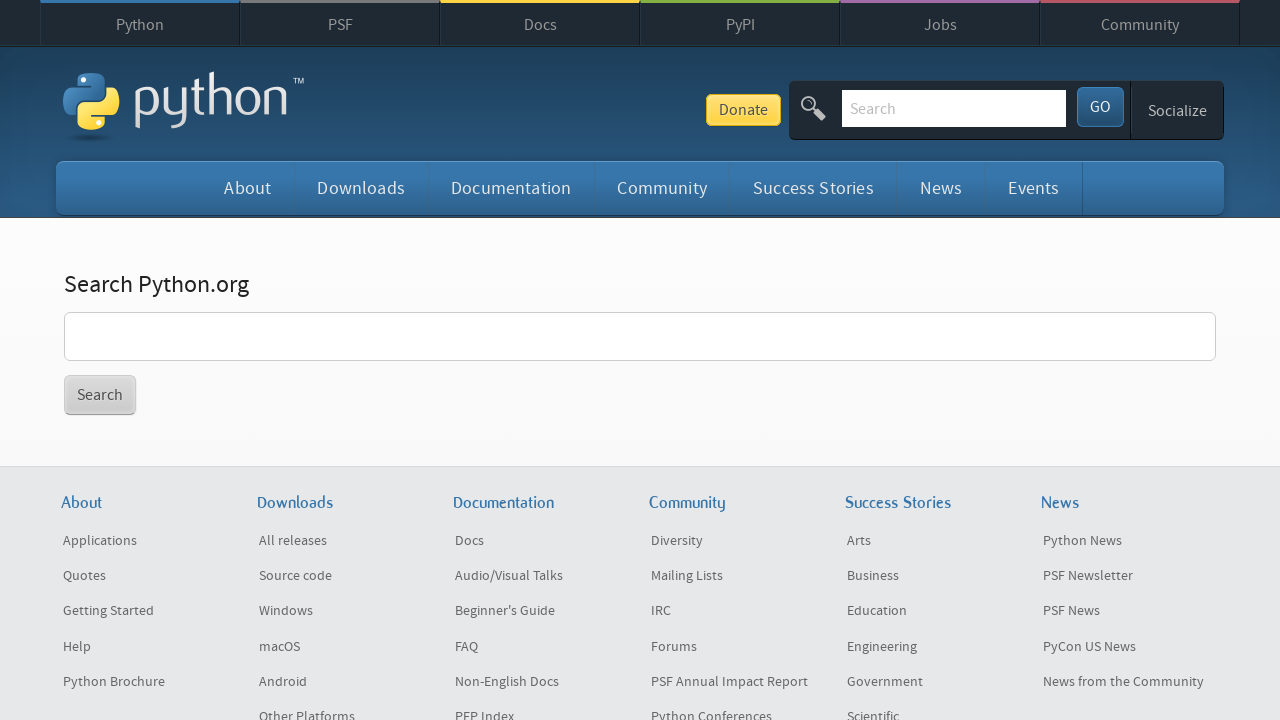

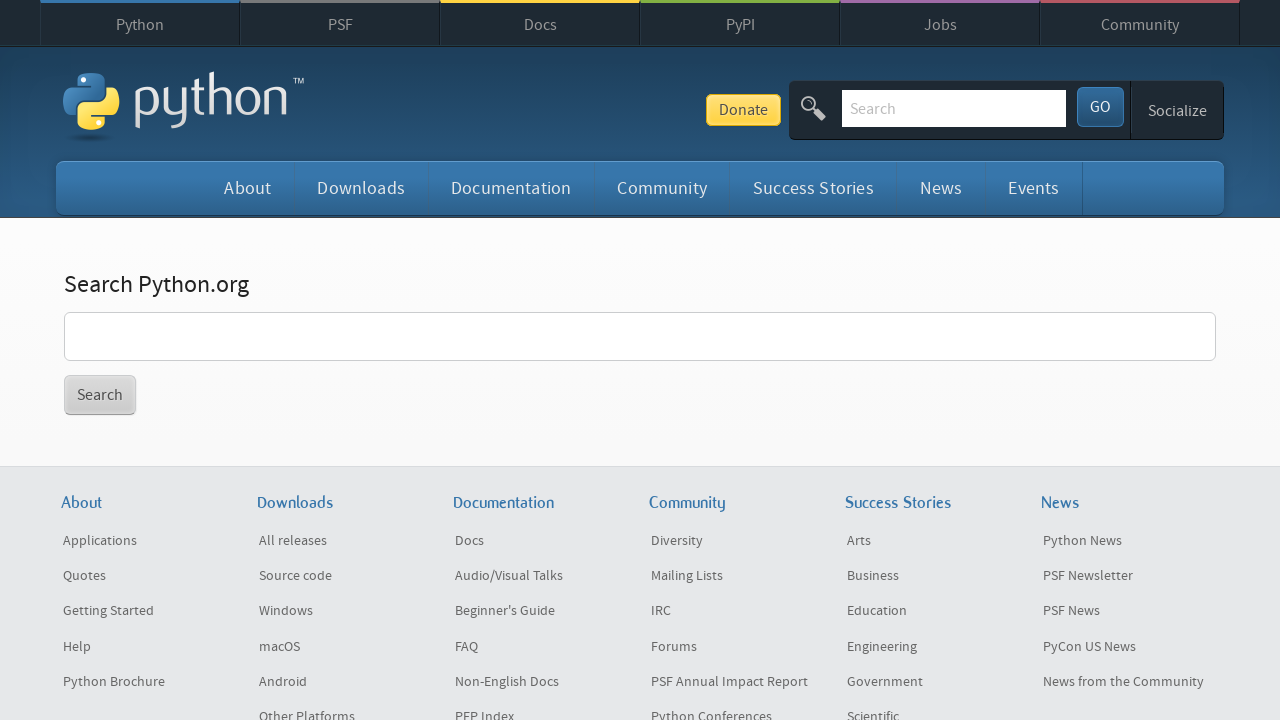